Tests basic form interaction on a practice page by filling in full name, email, address, and password fields, then submitting the form.

Starting URL: https://www.tutorialspoint.com/selenium/practice/text-box.php

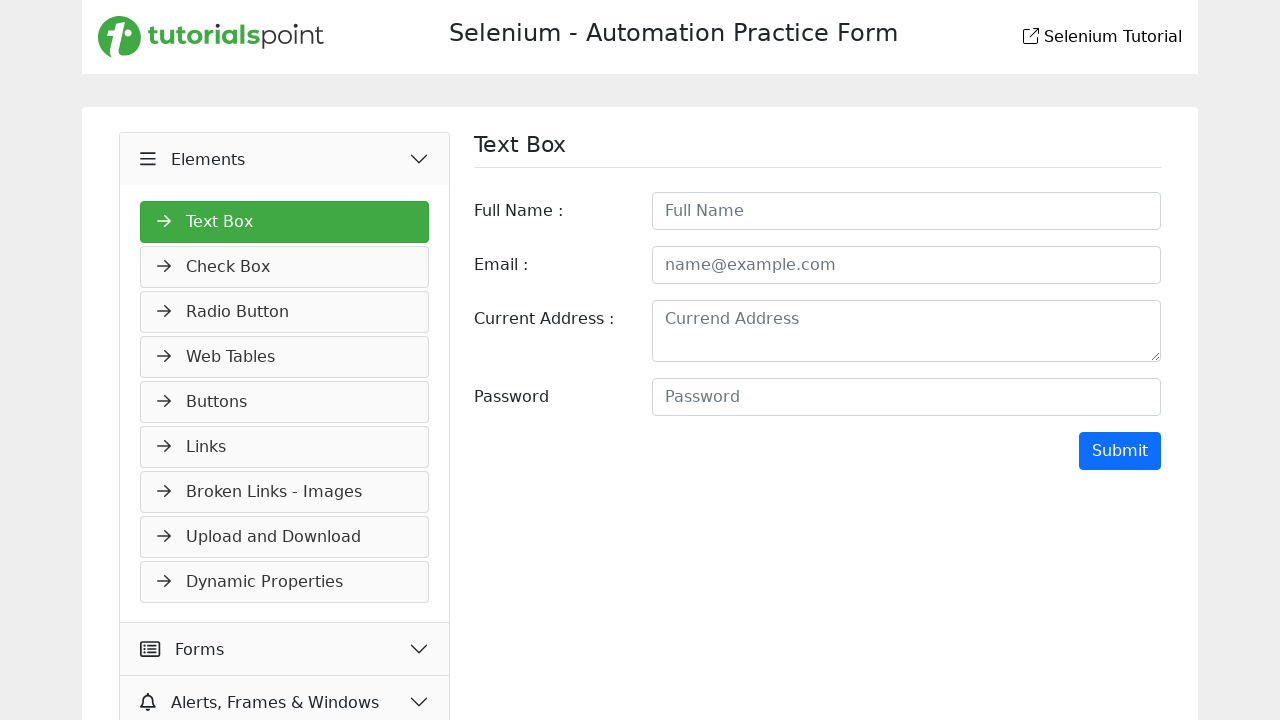

Filled full name field with 'John Doe' on #fullname
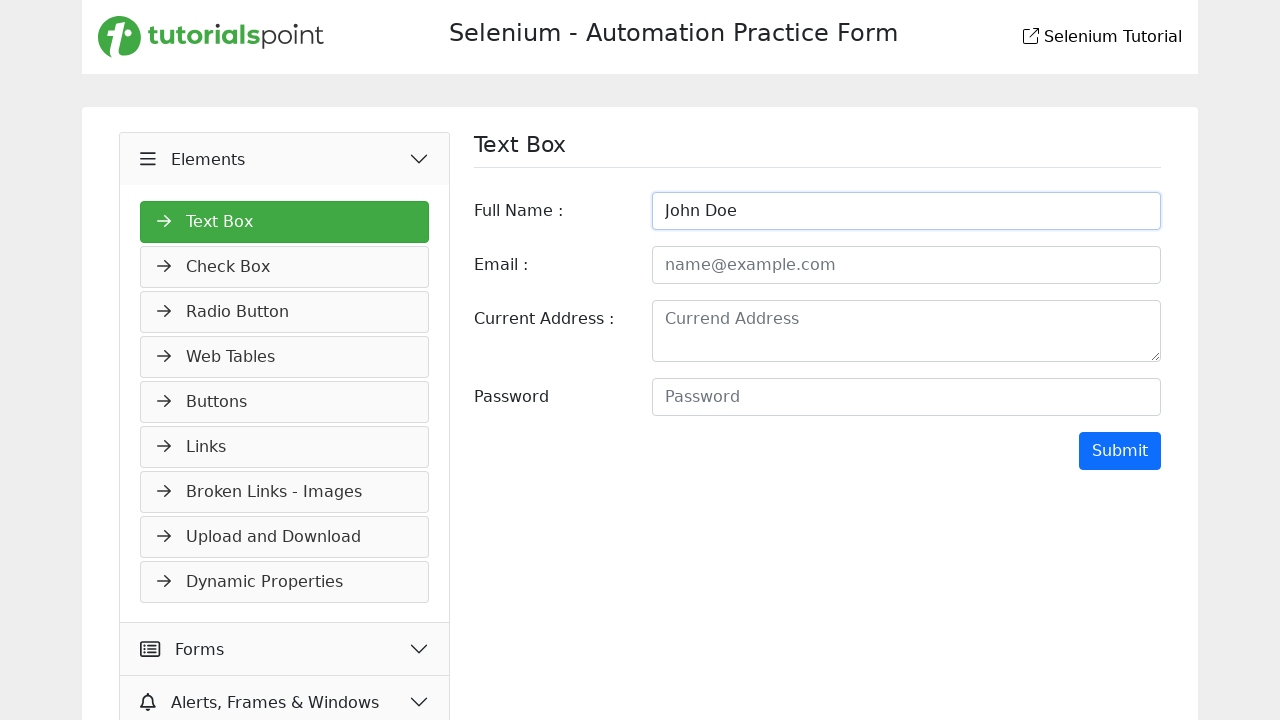

Filled email field with 'john.doe@company.com' on #email
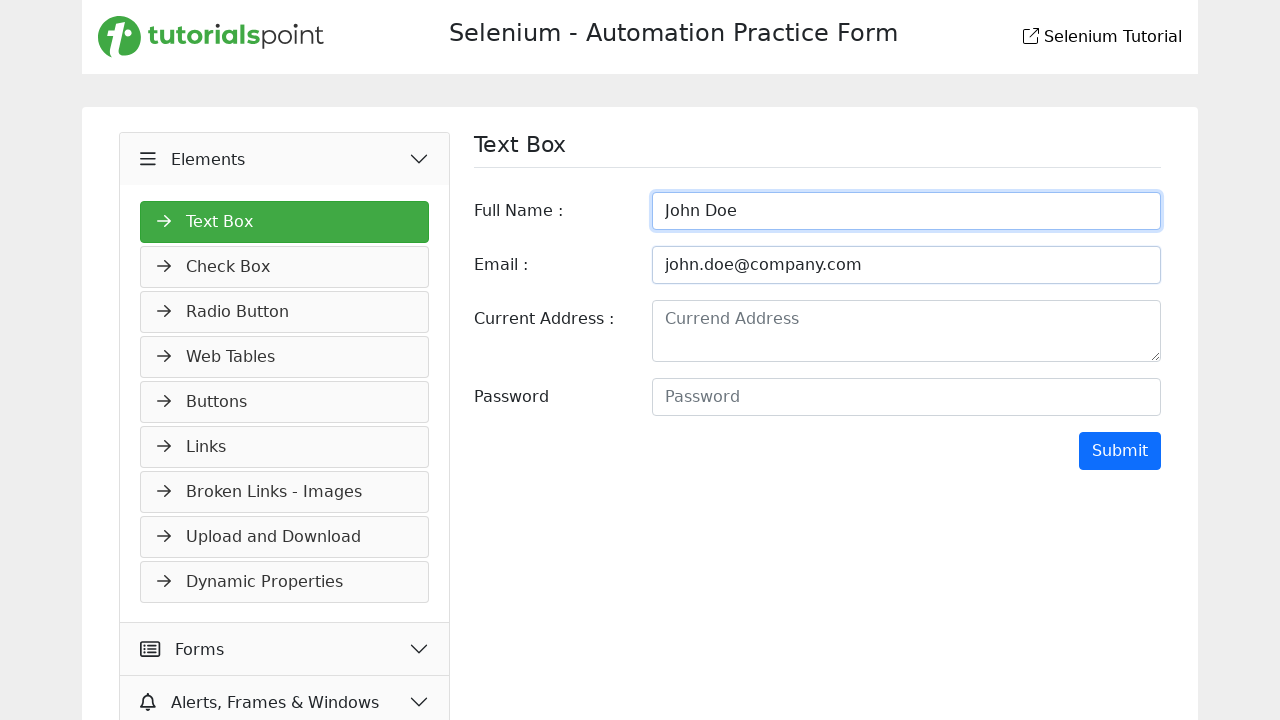

Filled address field with '123 Main Street, City, Country' on #address
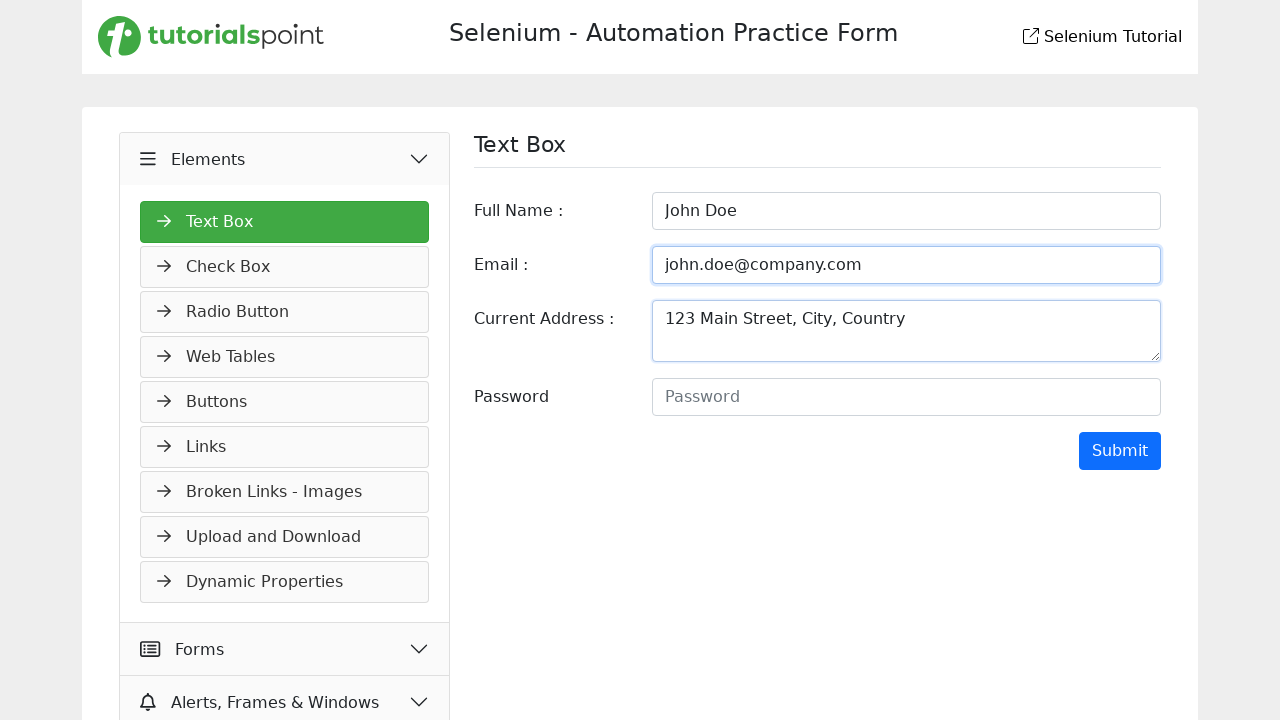

Filled password field with 'password123' on #password
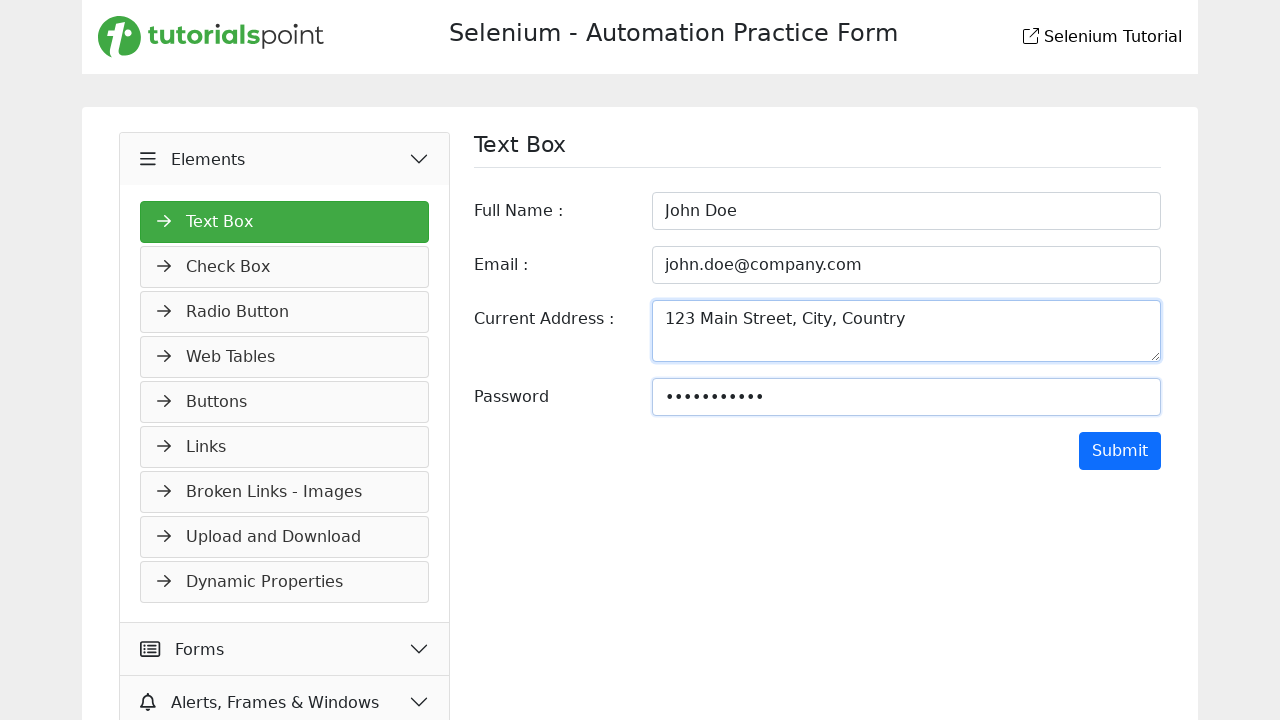

Clicked submit button to submit the form at (1120, 451) on input[type='submit']
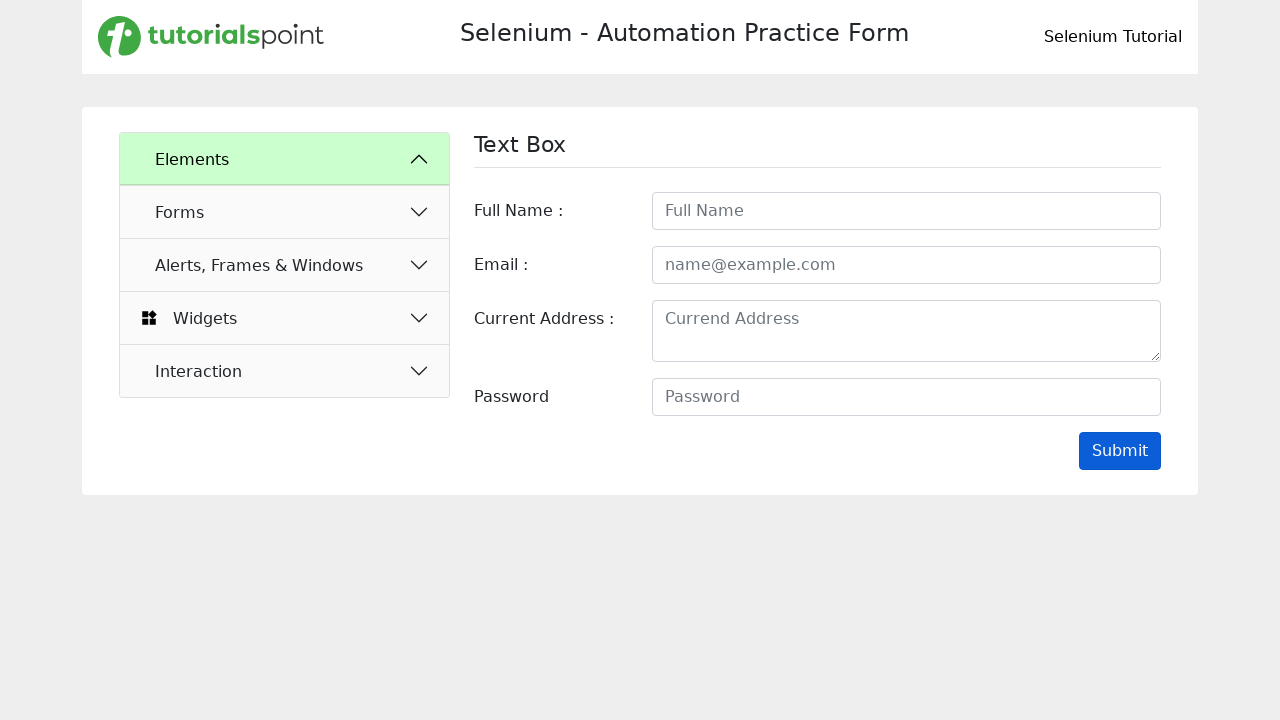

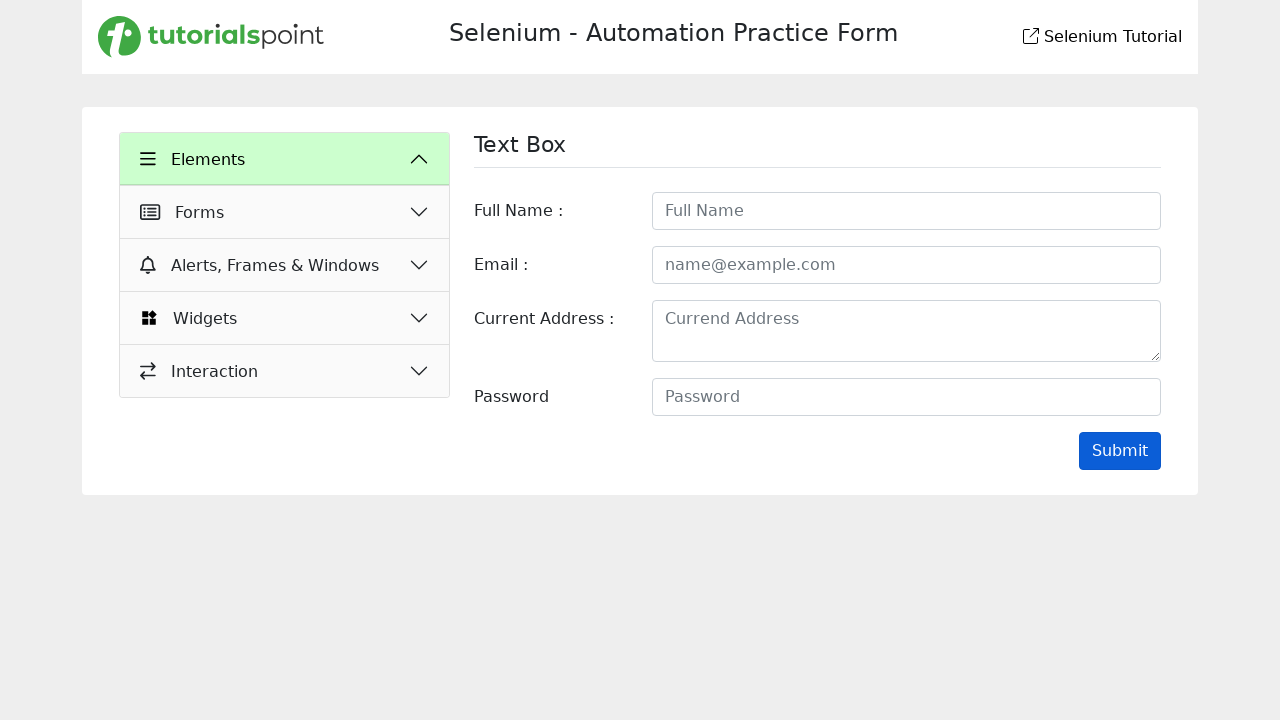